Tests interaction with challenging DOM elements including buttons and canvas

Starting URL: https://the-internet.herokuapp.com/challenging_dom

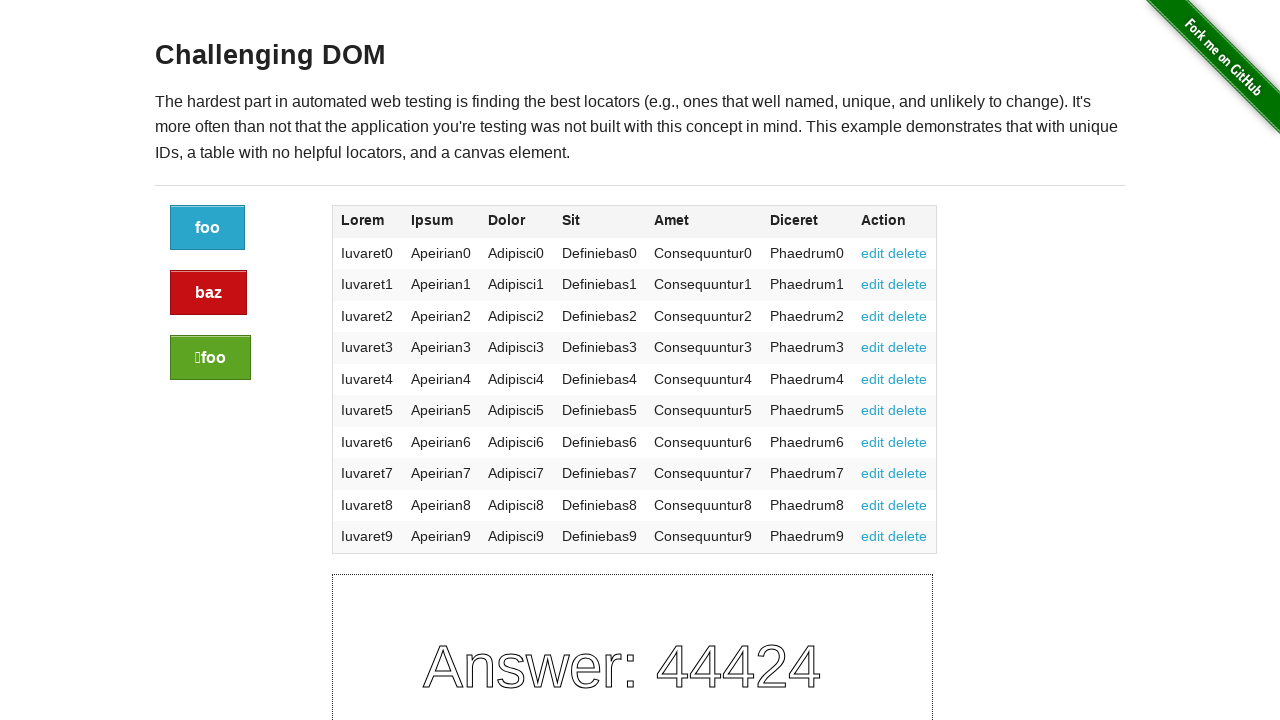

Clicked main button (iteration 1 of 10) at (208, 228) on .large-2.columns > a:nth-child(1)
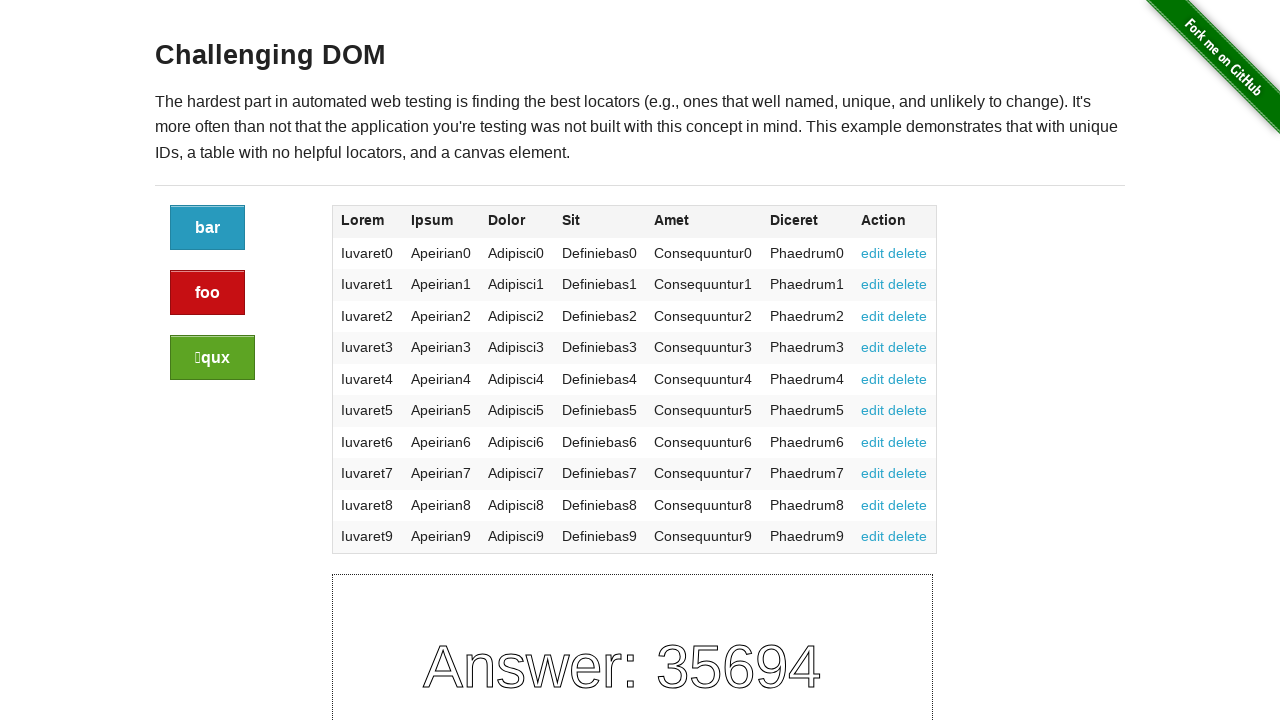

Clicked main button (iteration 2 of 10) at (208, 228) on .large-2.columns > a:nth-child(1)
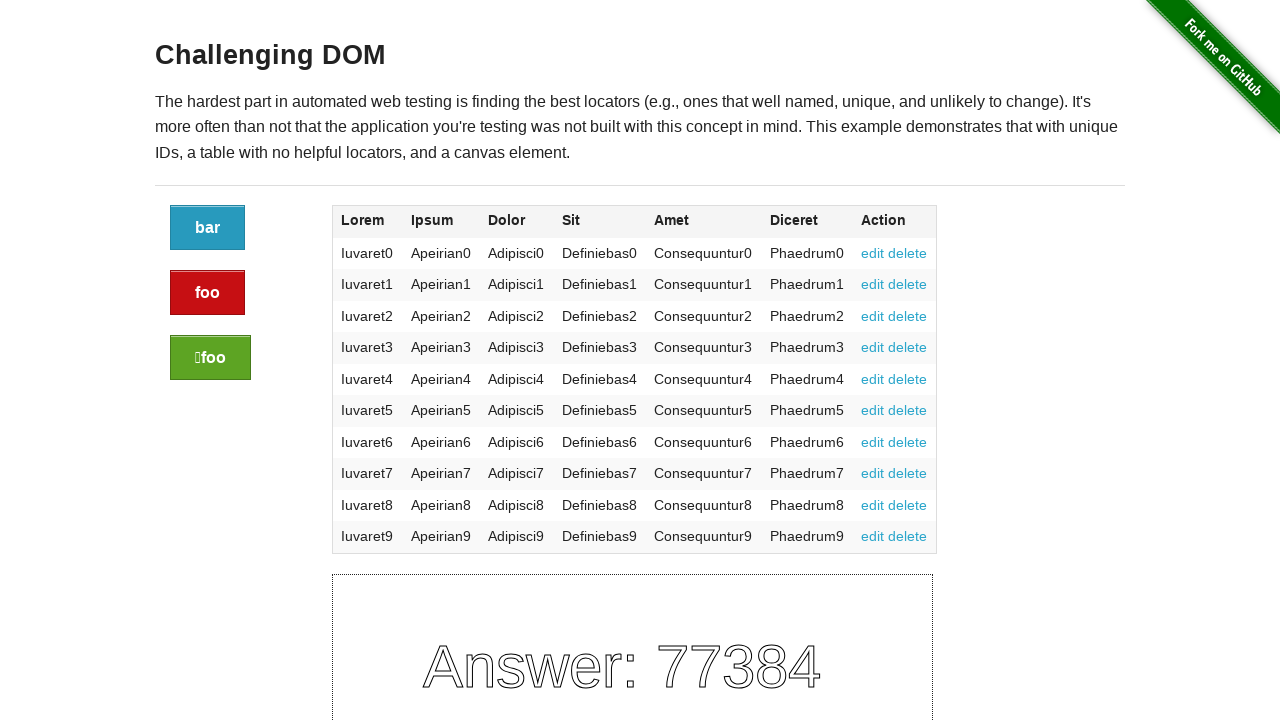

Clicked main button (iteration 3 of 10) at (208, 228) on .large-2.columns > a:nth-child(1)
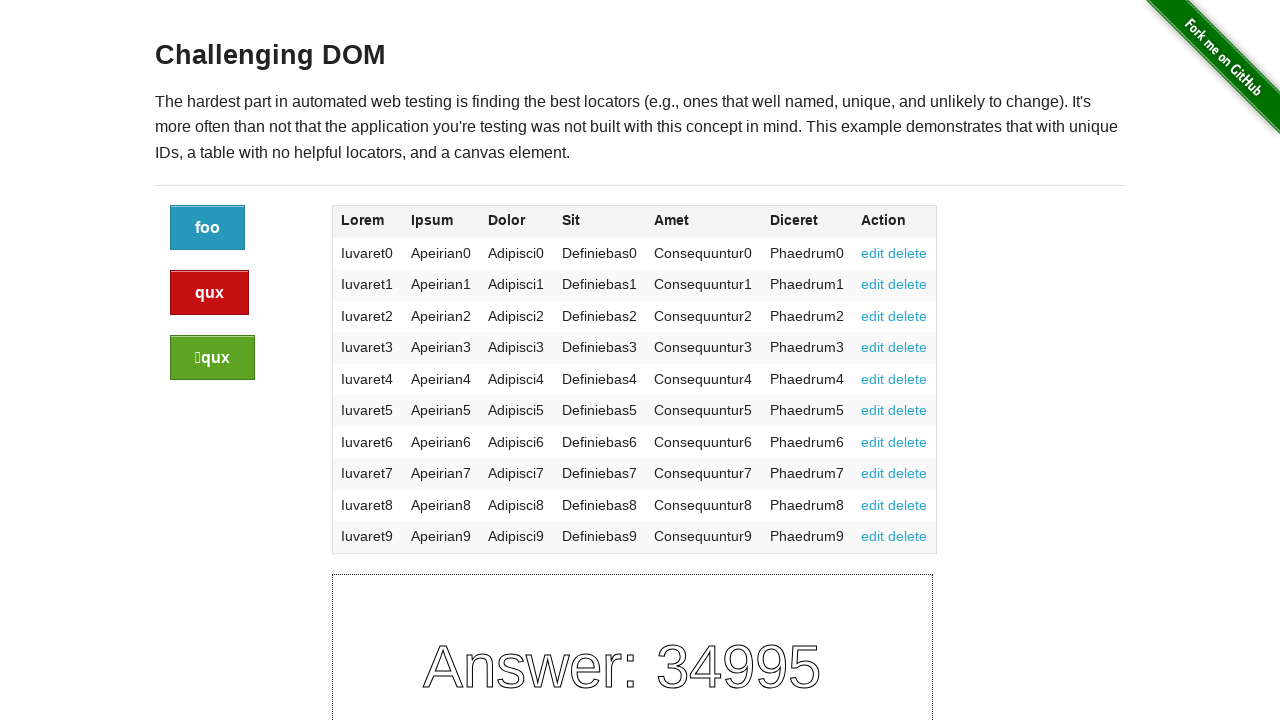

Clicked main button (iteration 4 of 10) at (208, 228) on .large-2.columns > a:nth-child(1)
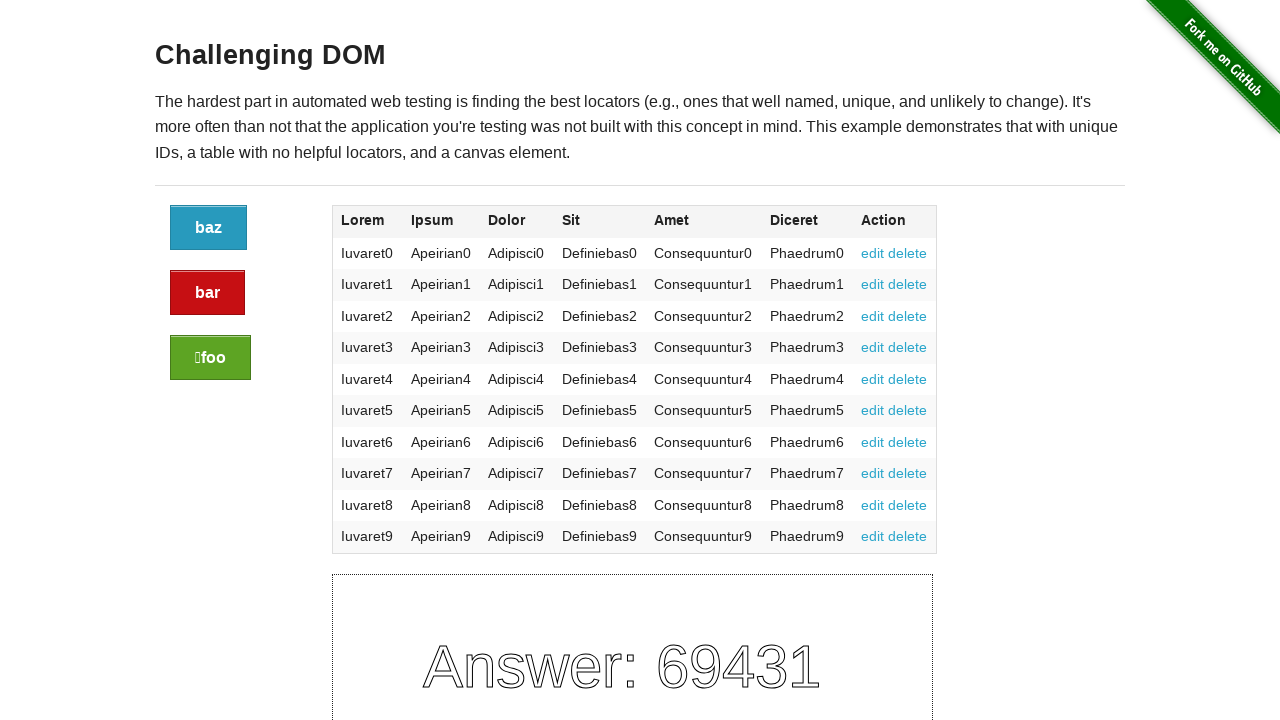

Clicked main button (iteration 5 of 10) at (208, 228) on .large-2.columns > a:nth-child(1)
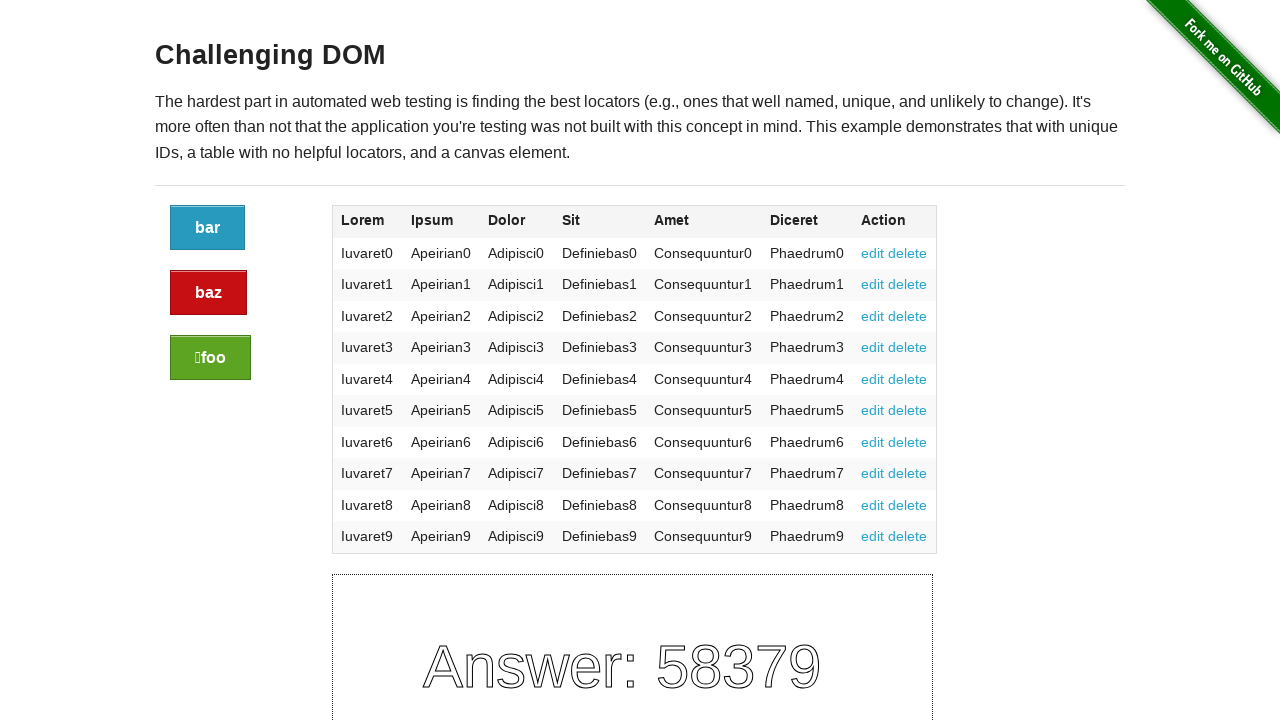

Clicked main button (iteration 6 of 10) at (208, 228) on .large-2.columns > a:nth-child(1)
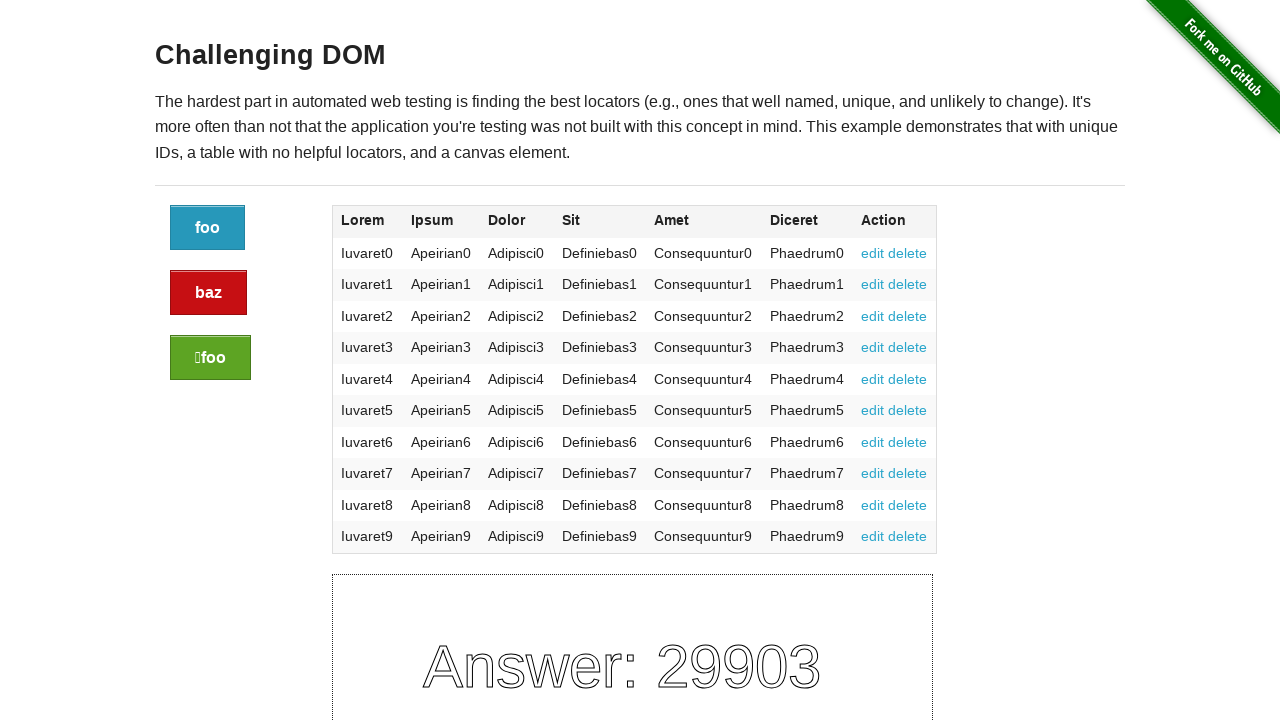

Clicked main button (iteration 7 of 10) at (208, 228) on .large-2.columns > a:nth-child(1)
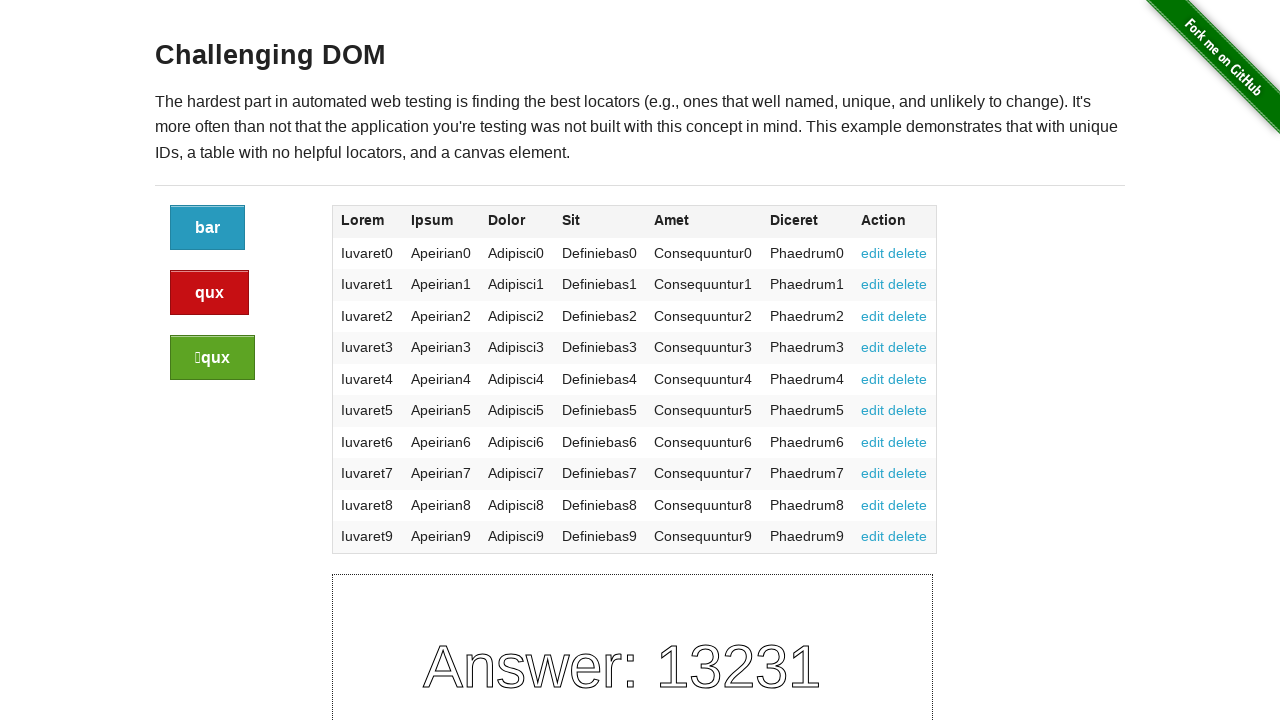

Clicked main button (iteration 8 of 10) at (208, 228) on .large-2.columns > a:nth-child(1)
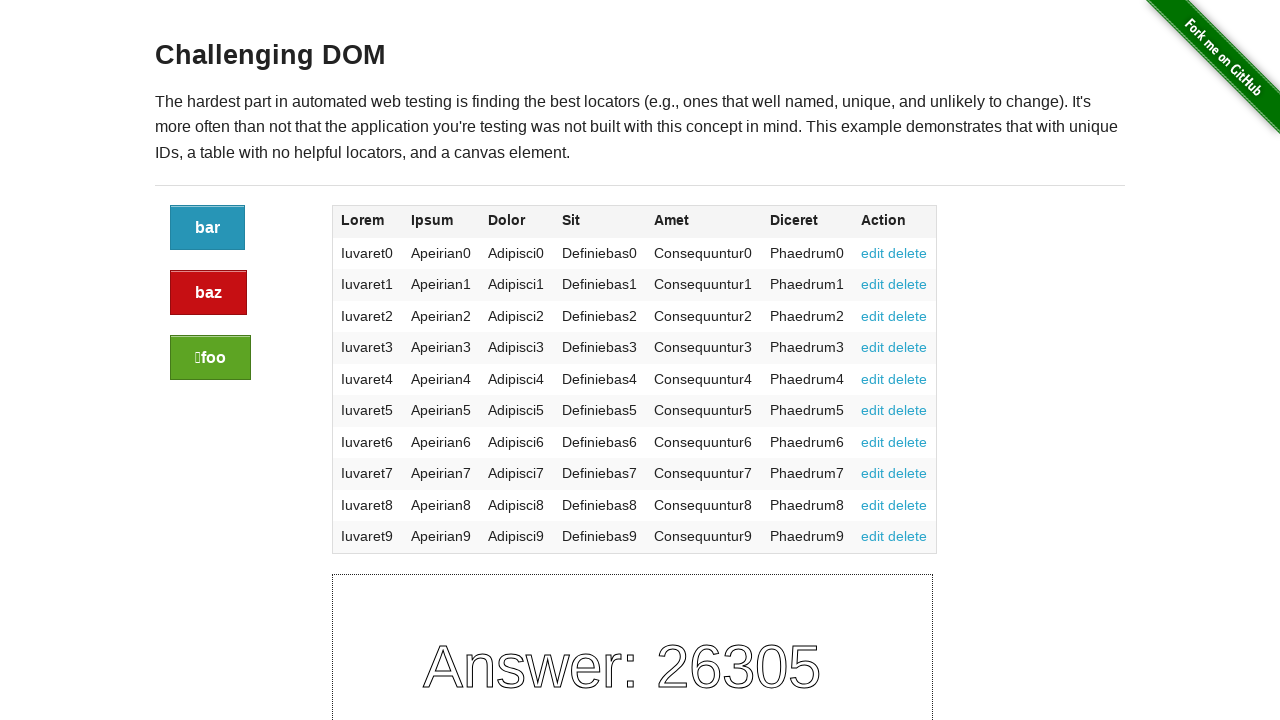

Clicked main button (iteration 9 of 10) at (208, 228) on .large-2.columns > a:nth-child(1)
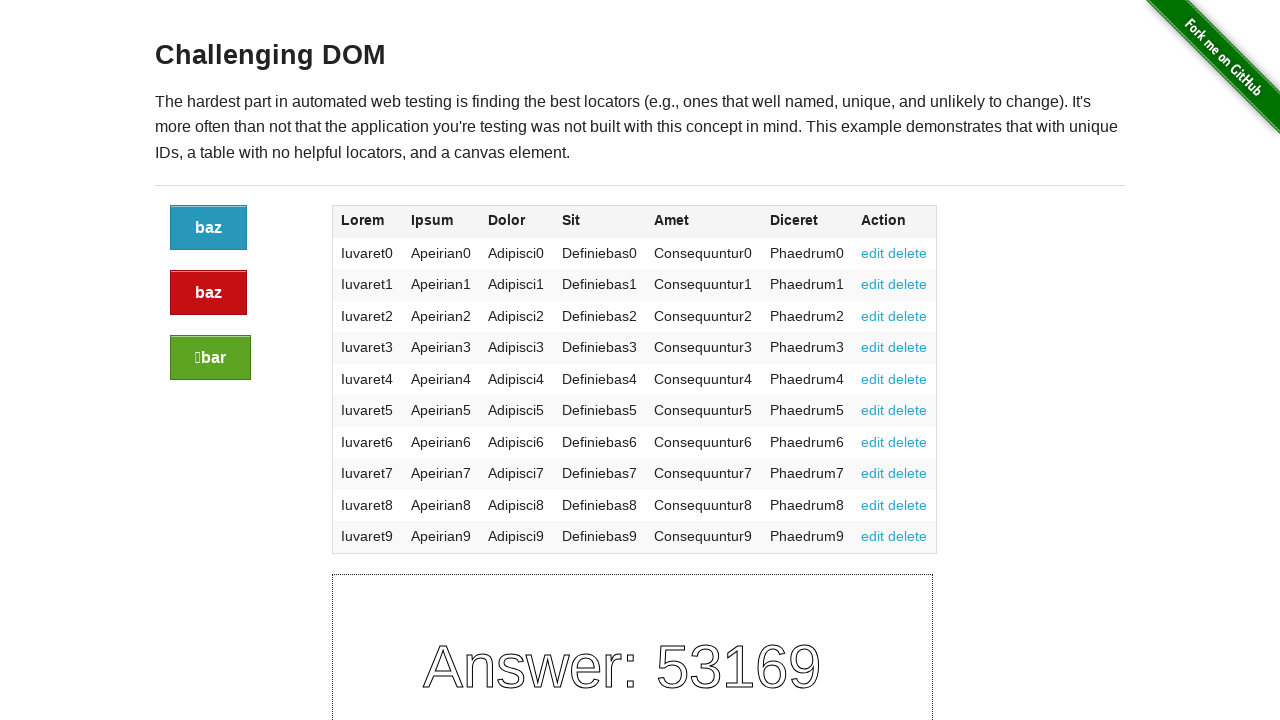

Clicked main button (iteration 10 of 10) at (208, 228) on .large-2.columns > a:nth-child(1)
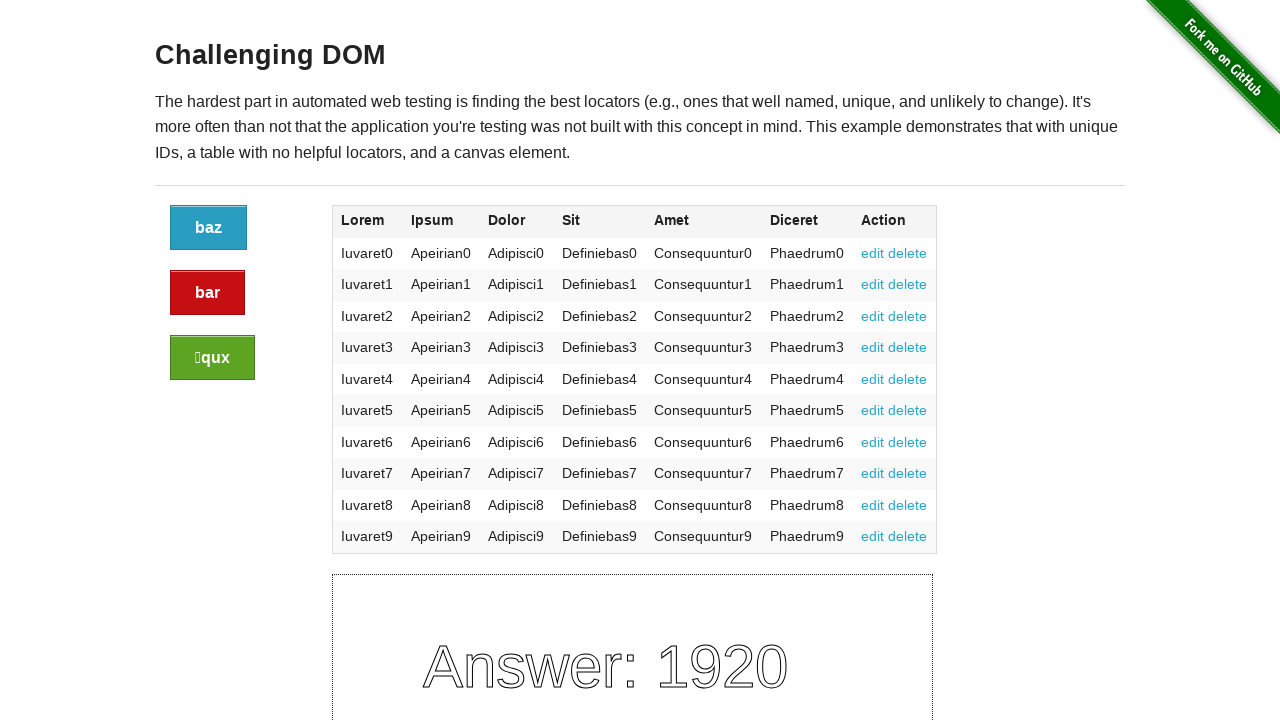

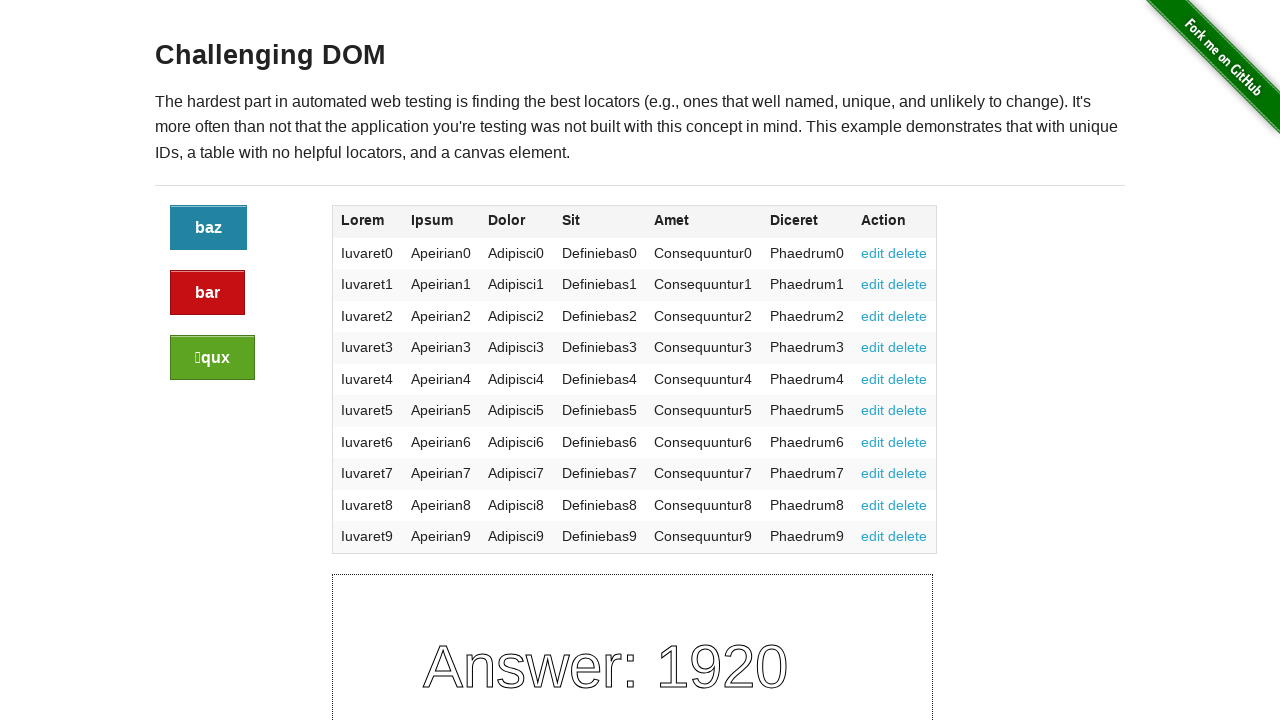